Tests that an unsaved change to an employee name doesn't persist when switching between employees

Starting URL: https://devmountain-qa.github.io/employee-manager/1.2_Version/index.html

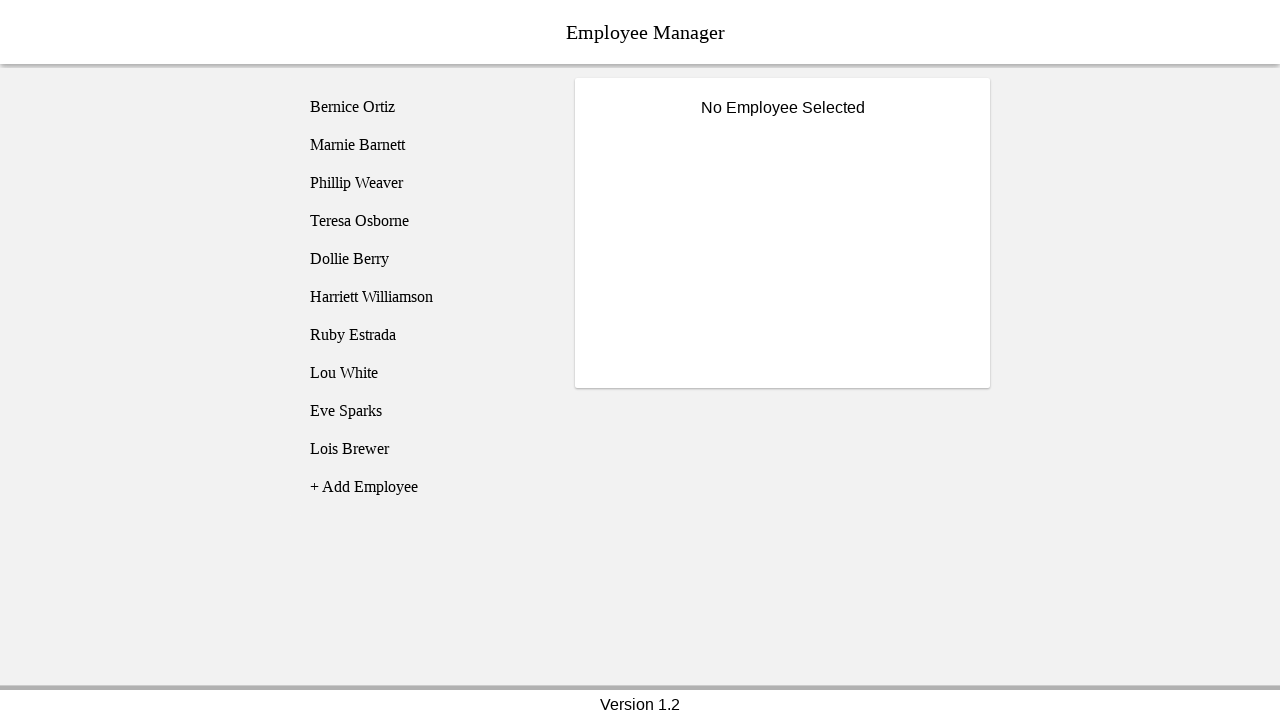

Clicked on Bernice Ortiz (employee1) at (425, 107) on [name='employee1']
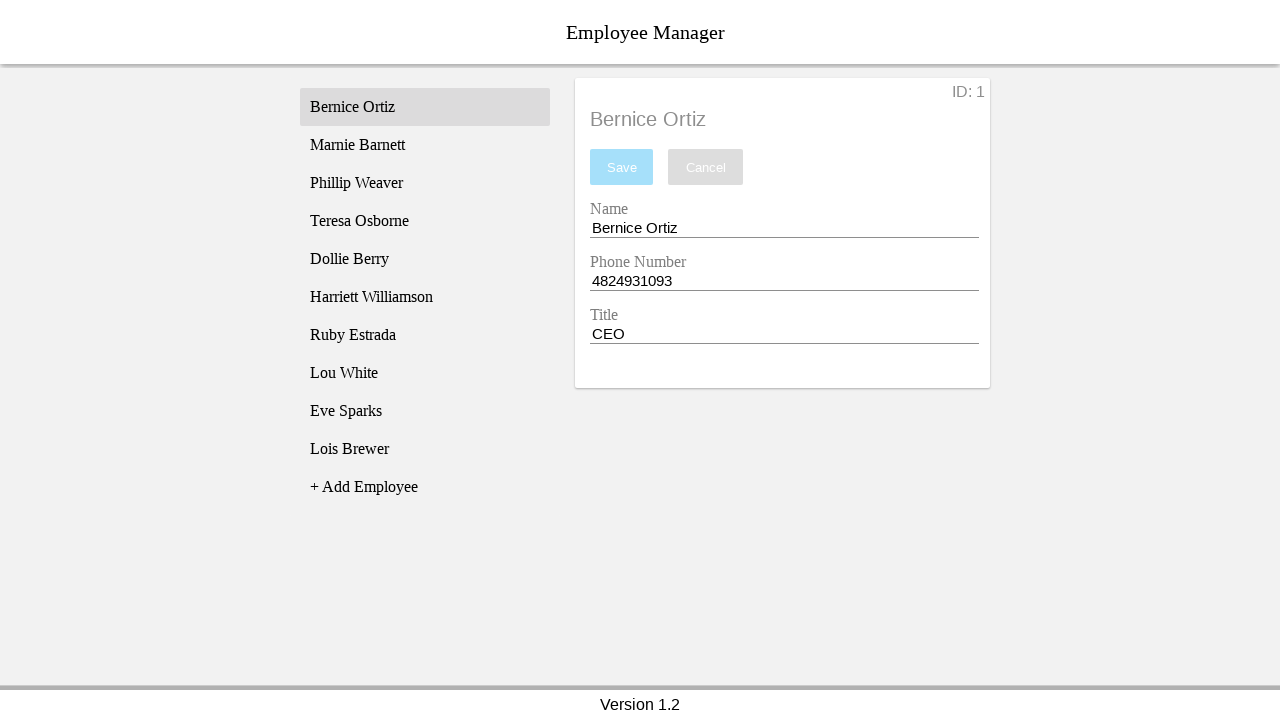

Name input field is now visible
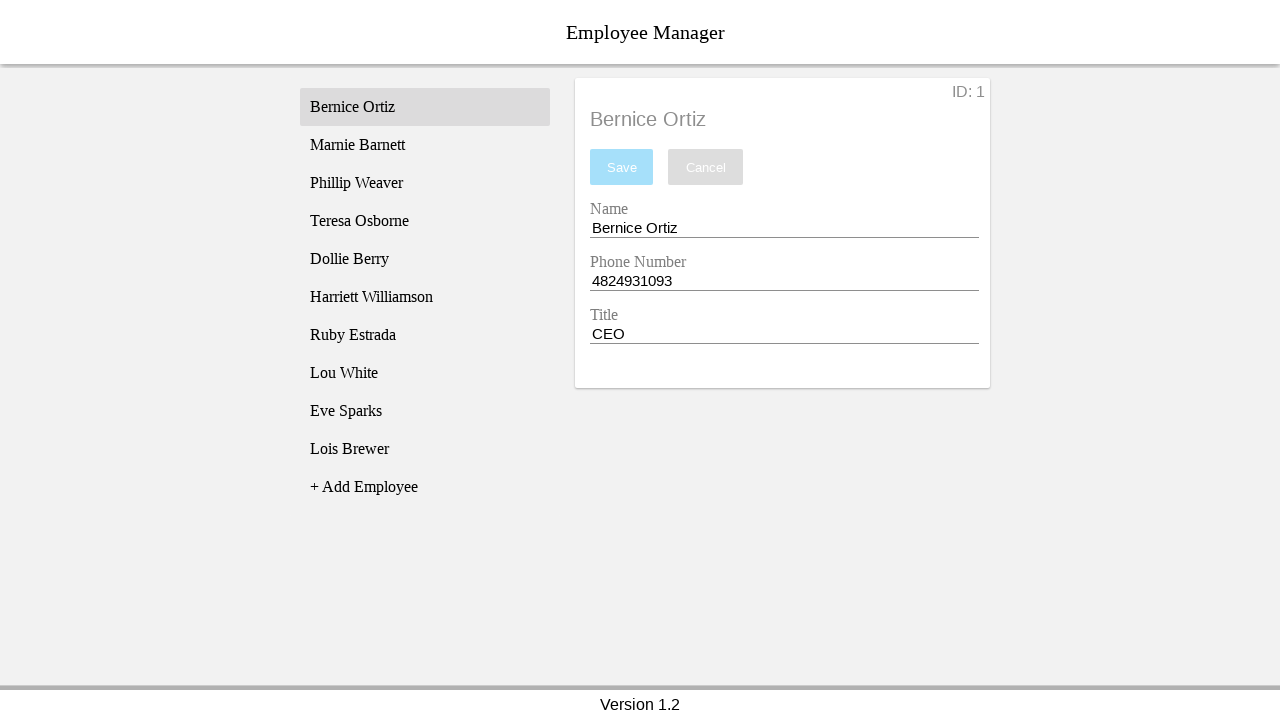

Cleared the name input field on [name='nameEntry']
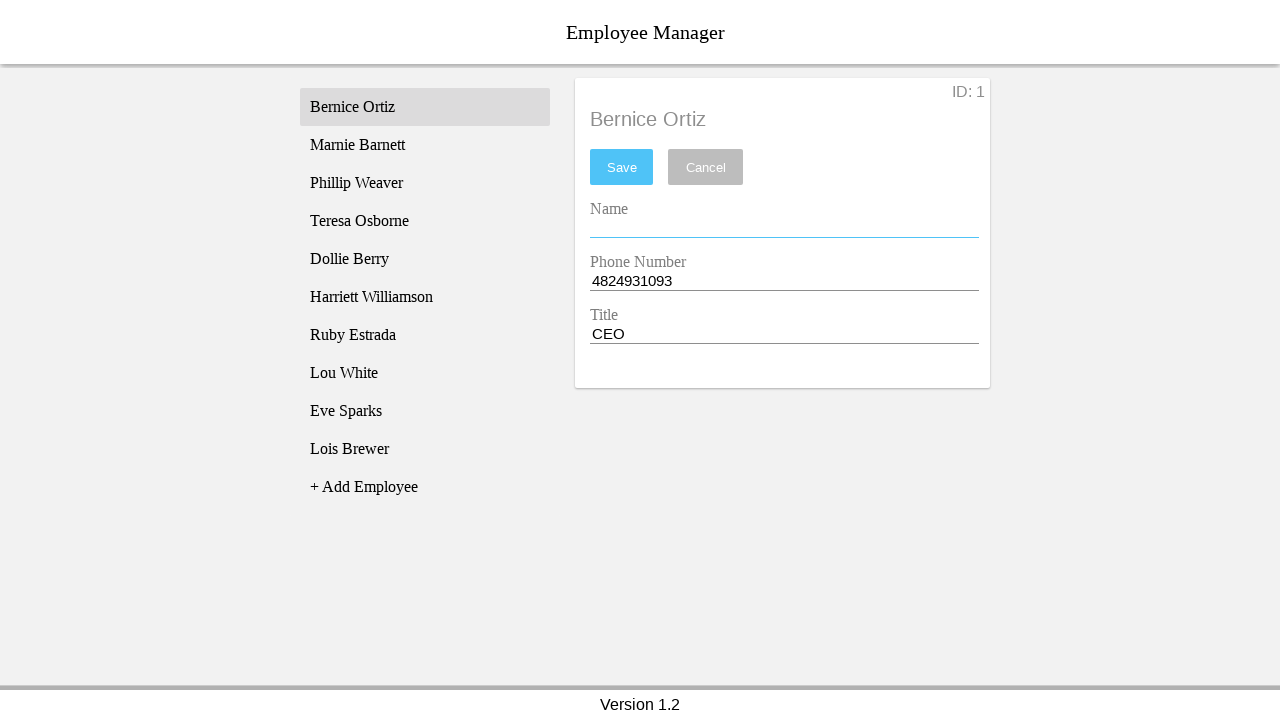

Entered 'Test Name' into the name field (unsaved change) on [name='nameEntry']
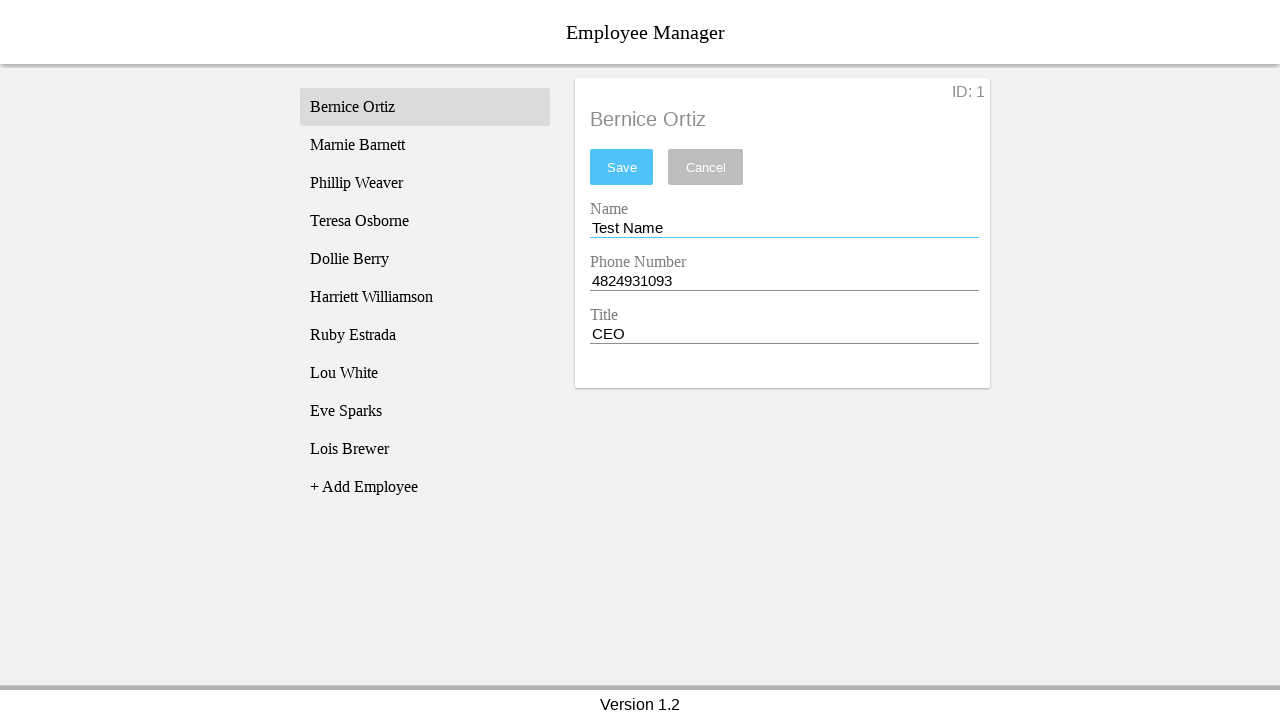

Clicked on Phillip Weaver (employee3) at (425, 183) on [name='employee3']
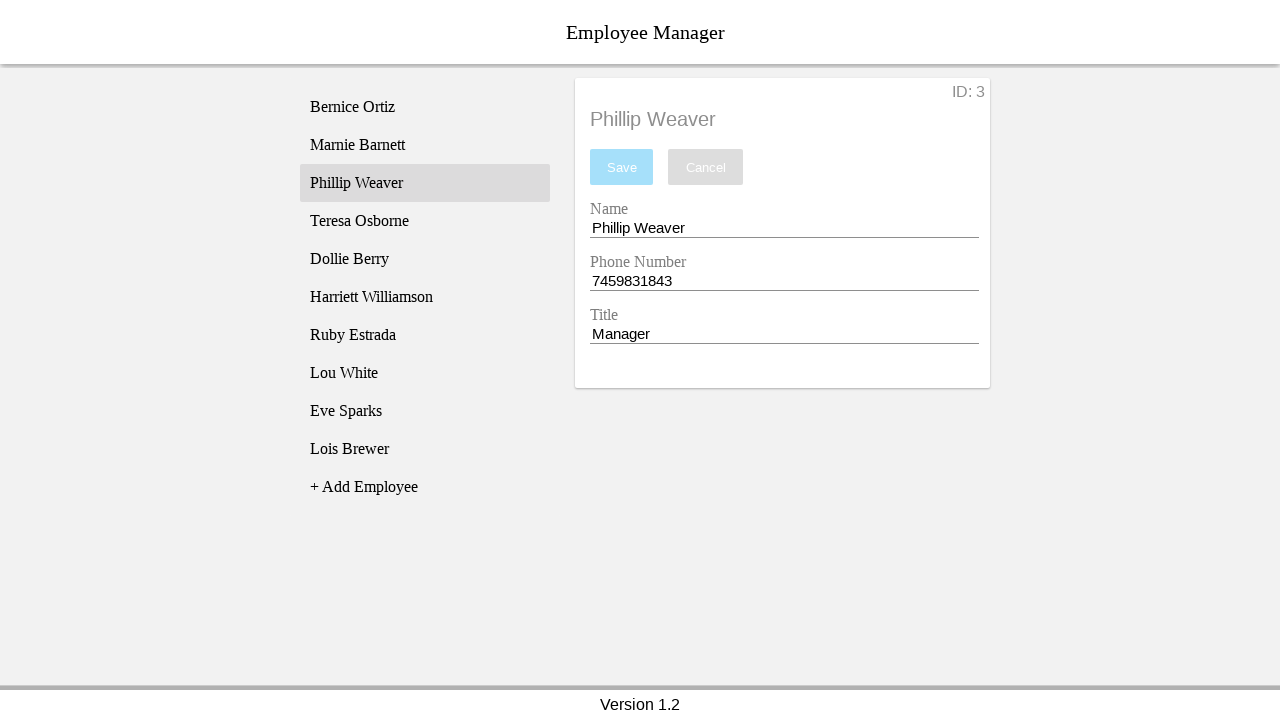

Verified Phillip's name is displayed
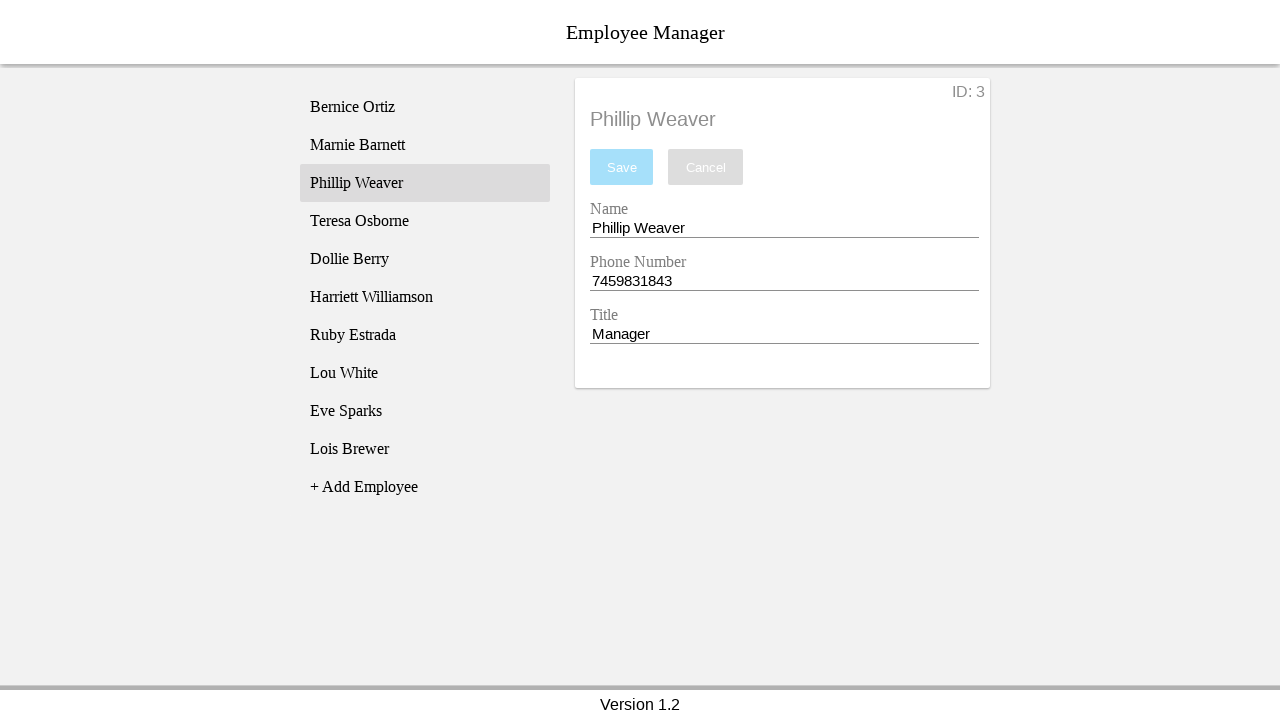

Clicked back on Bernice Ortiz (employee1) at (425, 107) on [name='employee1']
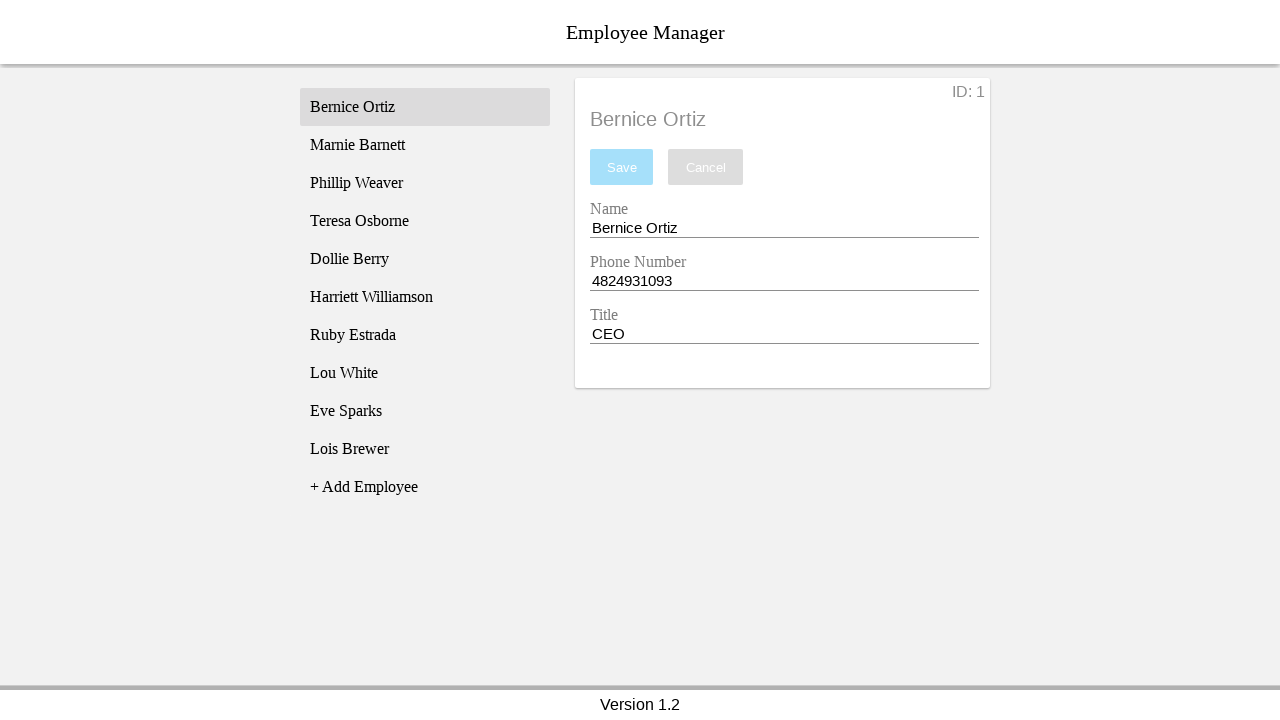

Verified Bernice's original name persisted (unsaved change was not saved)
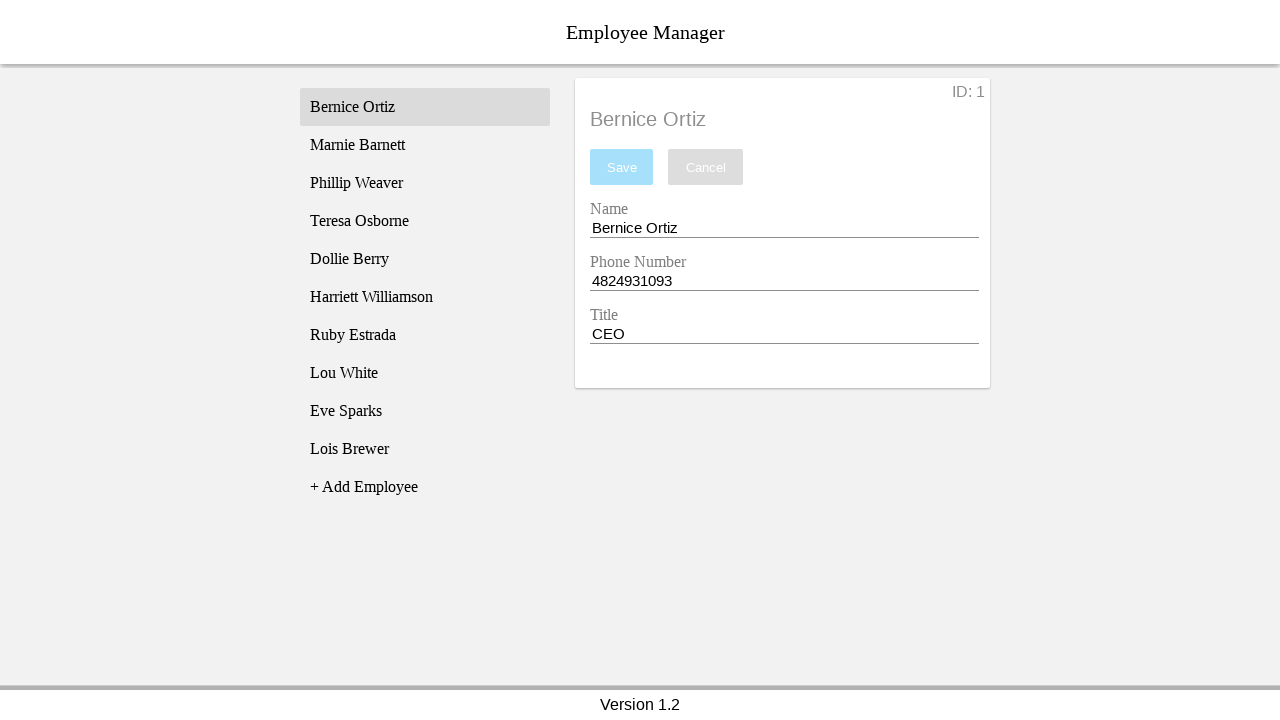

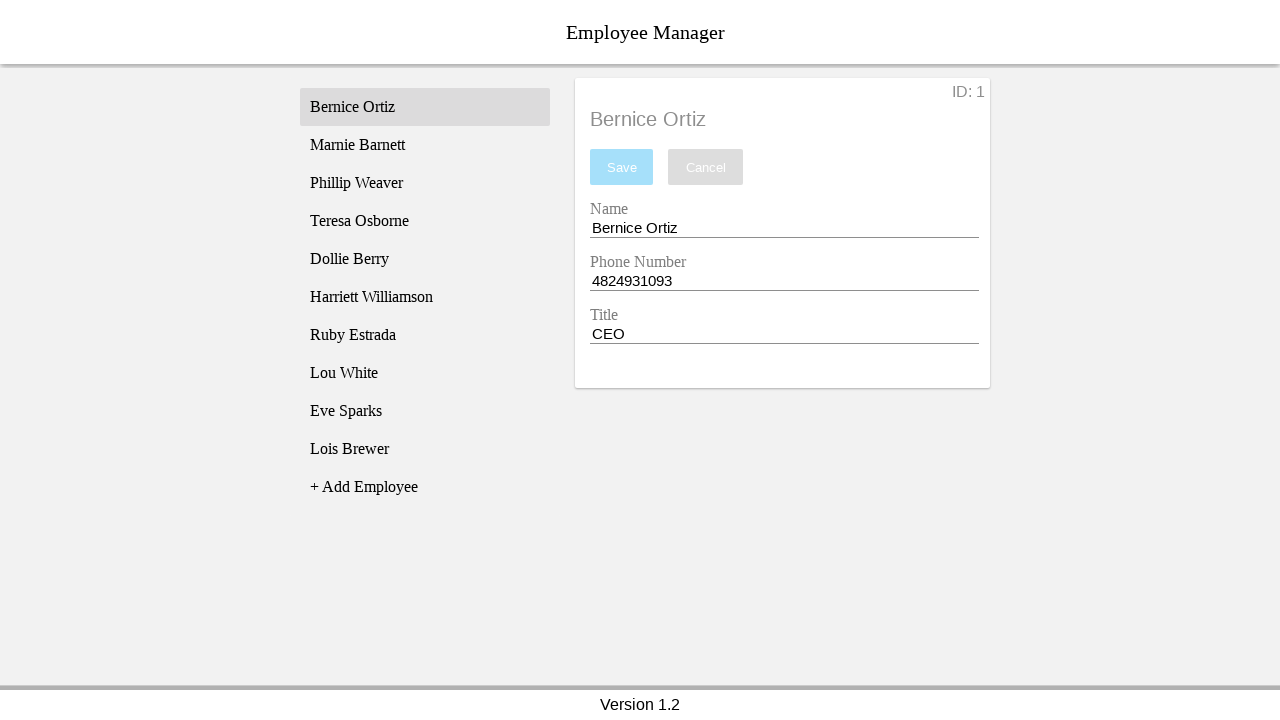